Navigates to the Selenium website and performs page scrolling to the bottom twice

Starting URL: https://www.selenium.dev/

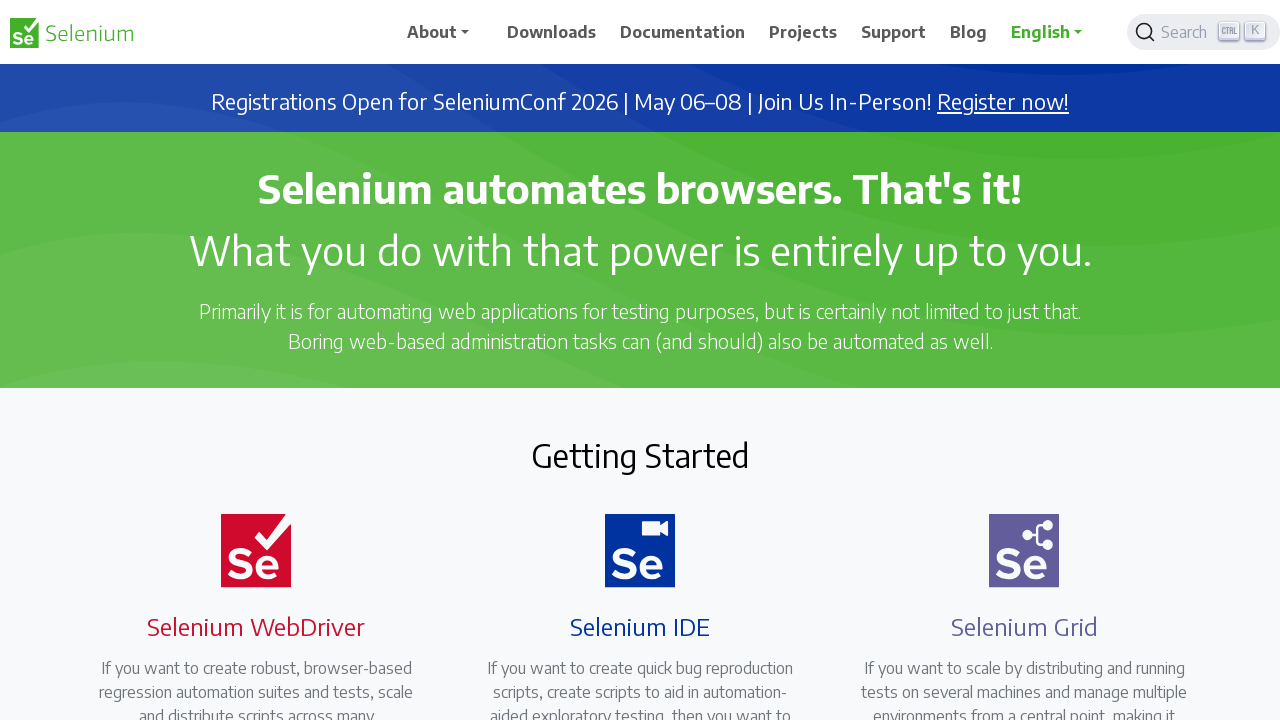

Navigated to Selenium website
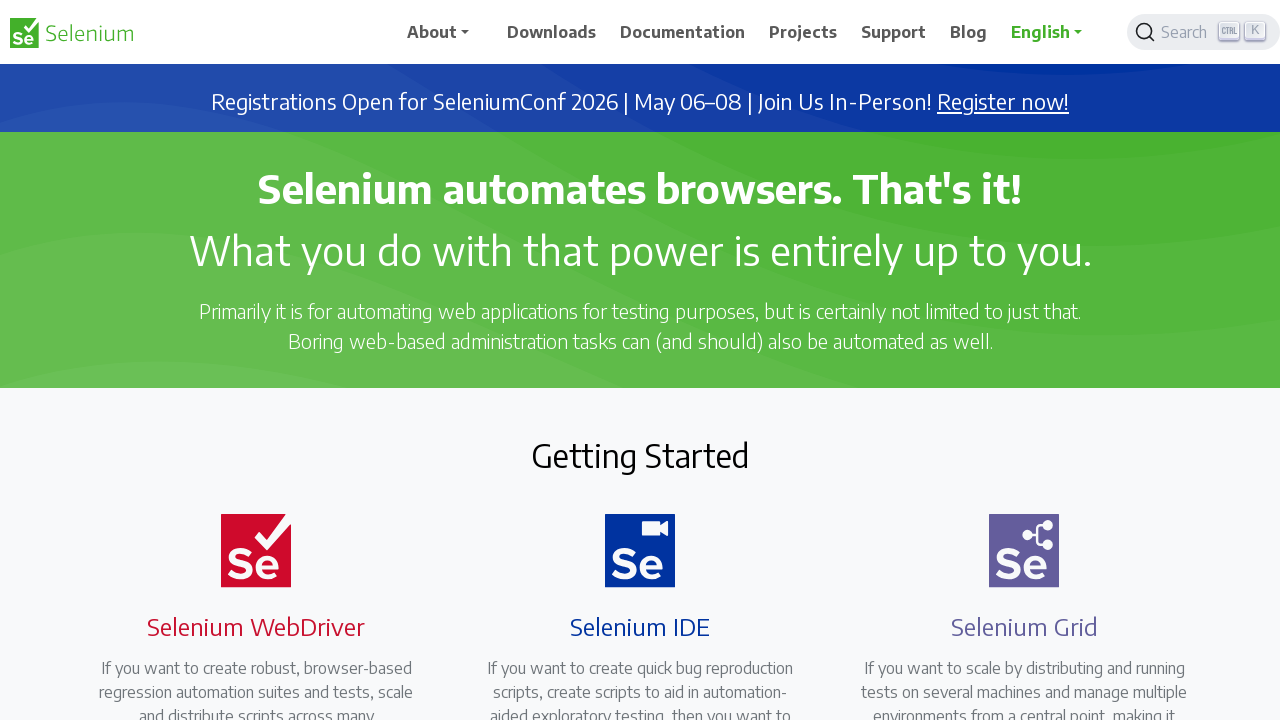

Scrolled to bottom of page (first time)
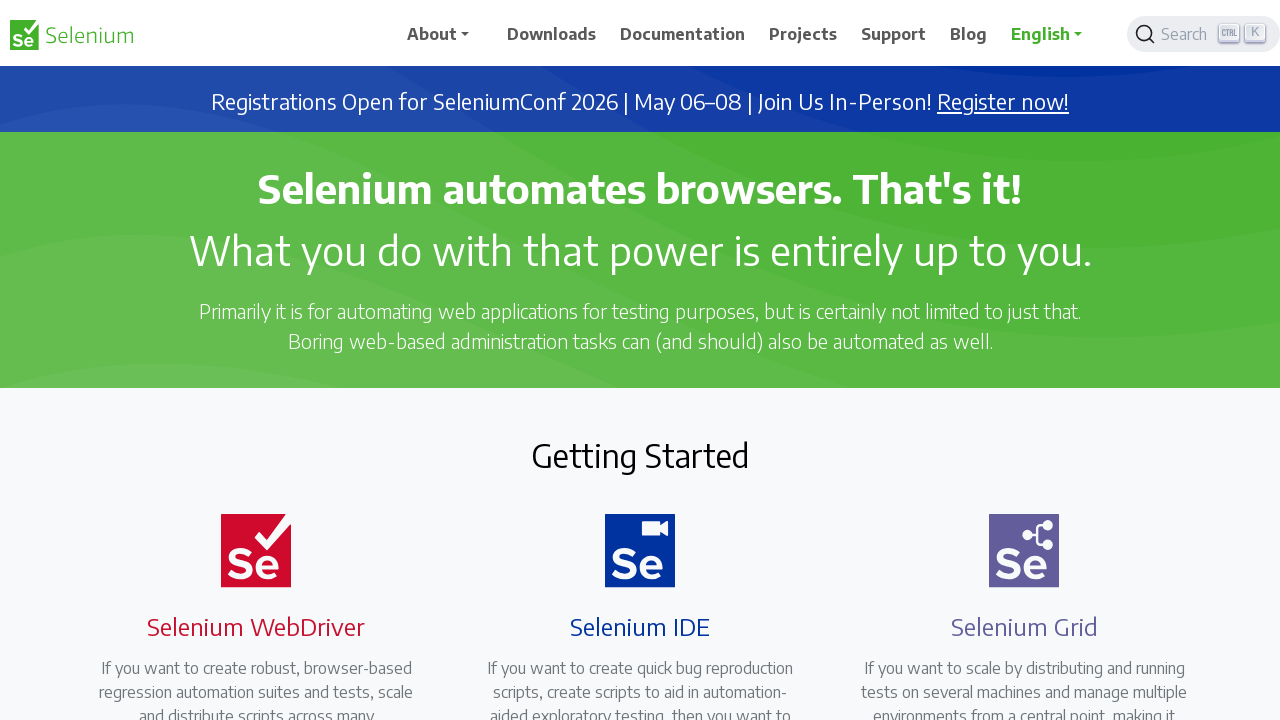

Waited for 5 seconds
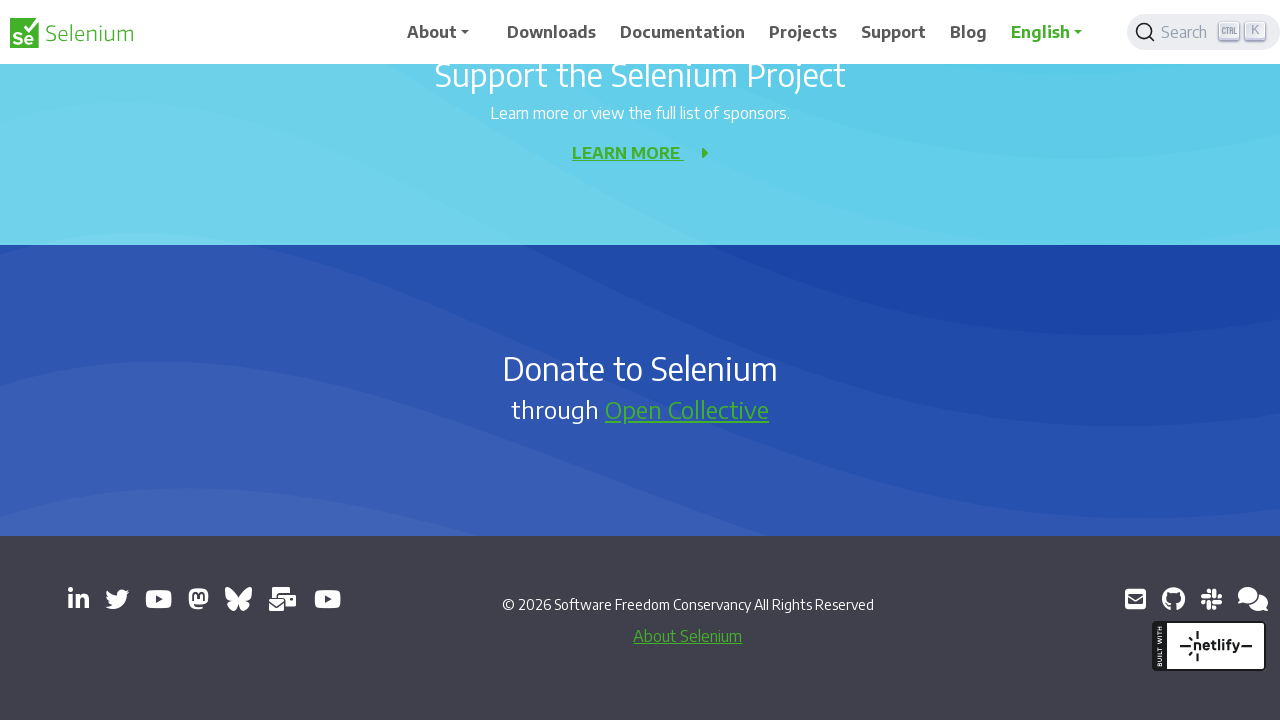

Scrolled to bottom of page (second time)
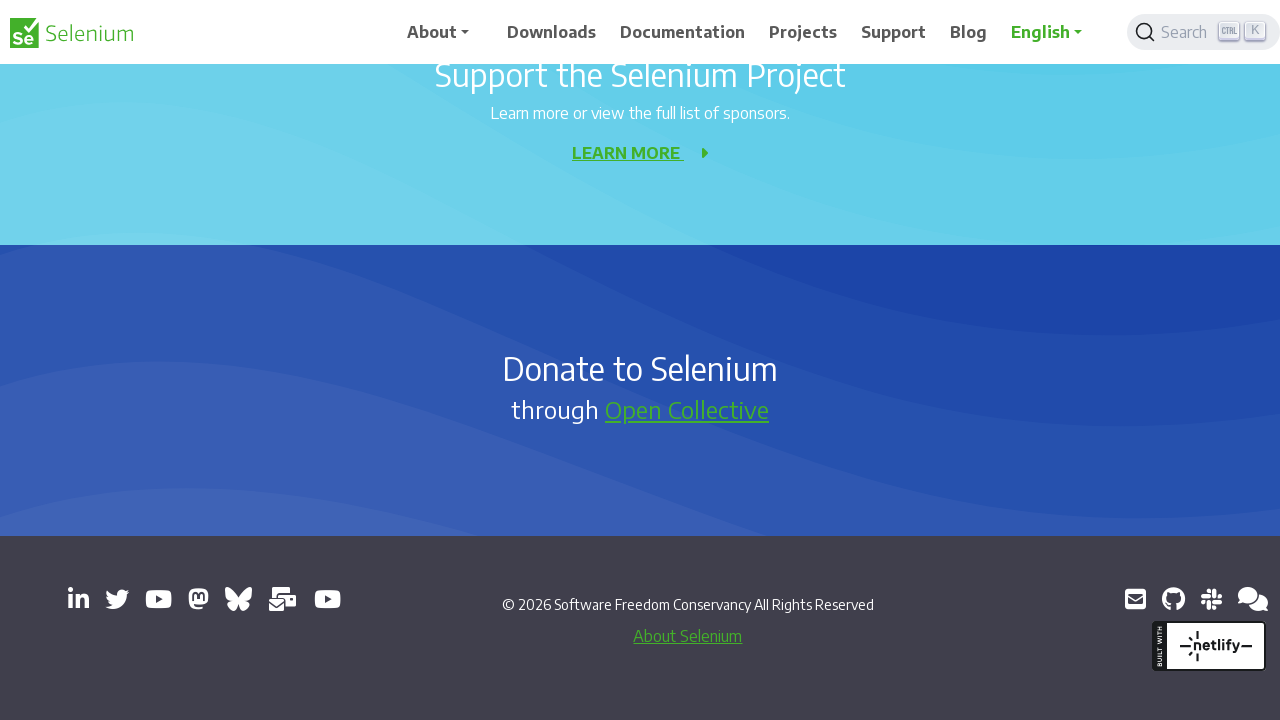

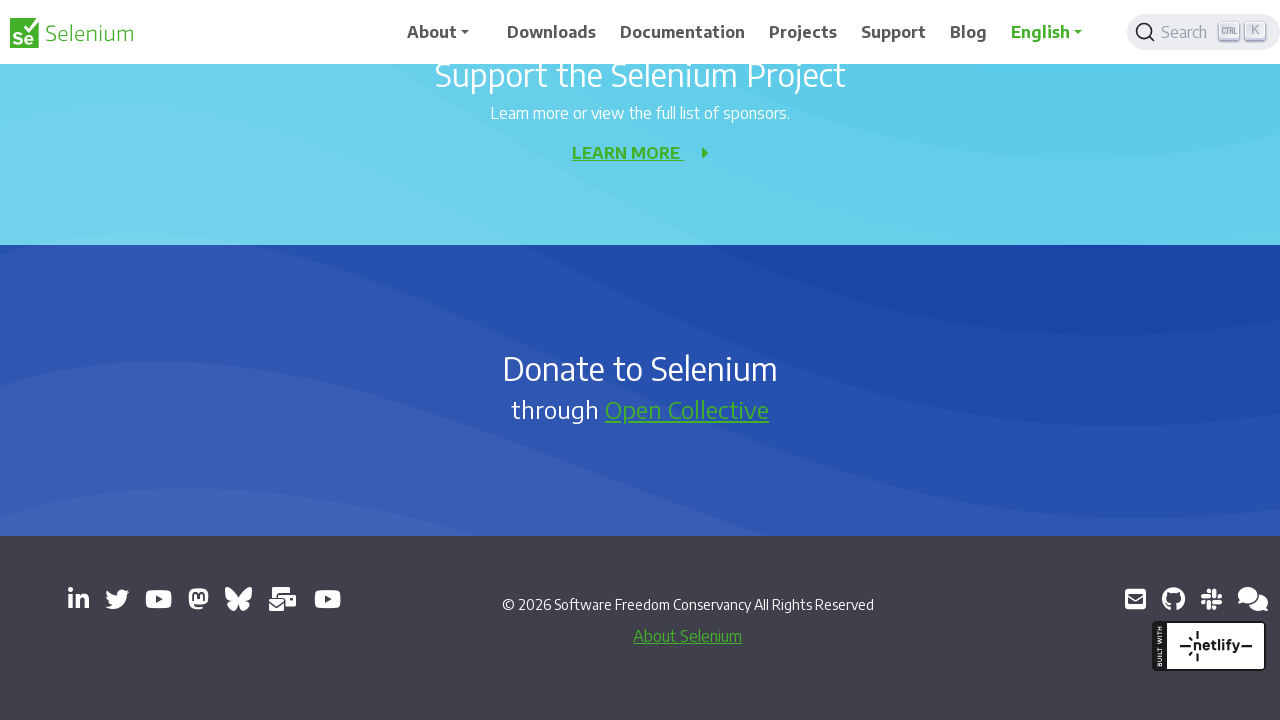